Tests JavaScript alert popup handling by clicking a button that triggers an alert and then accepting/dismissing the alert

Starting URL: https://demoqa.com/alerts

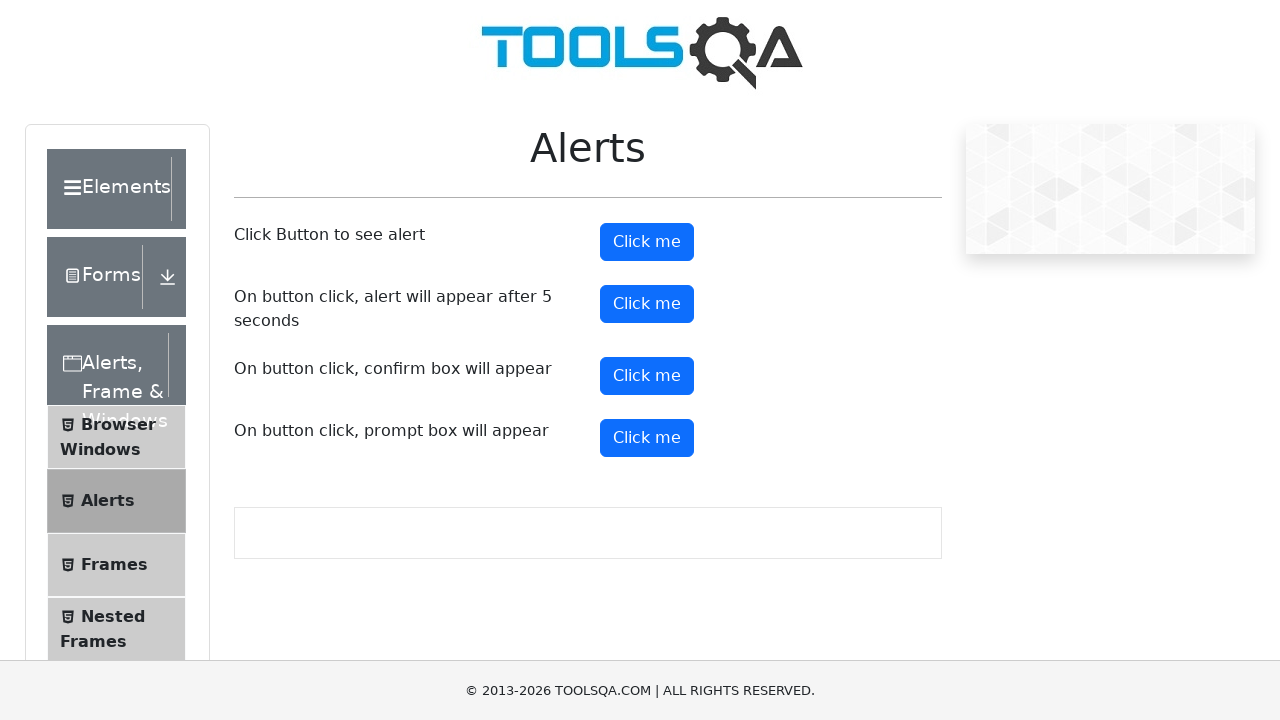

Clicked alert button to trigger JavaScript alert at (647, 242) on #alertButton
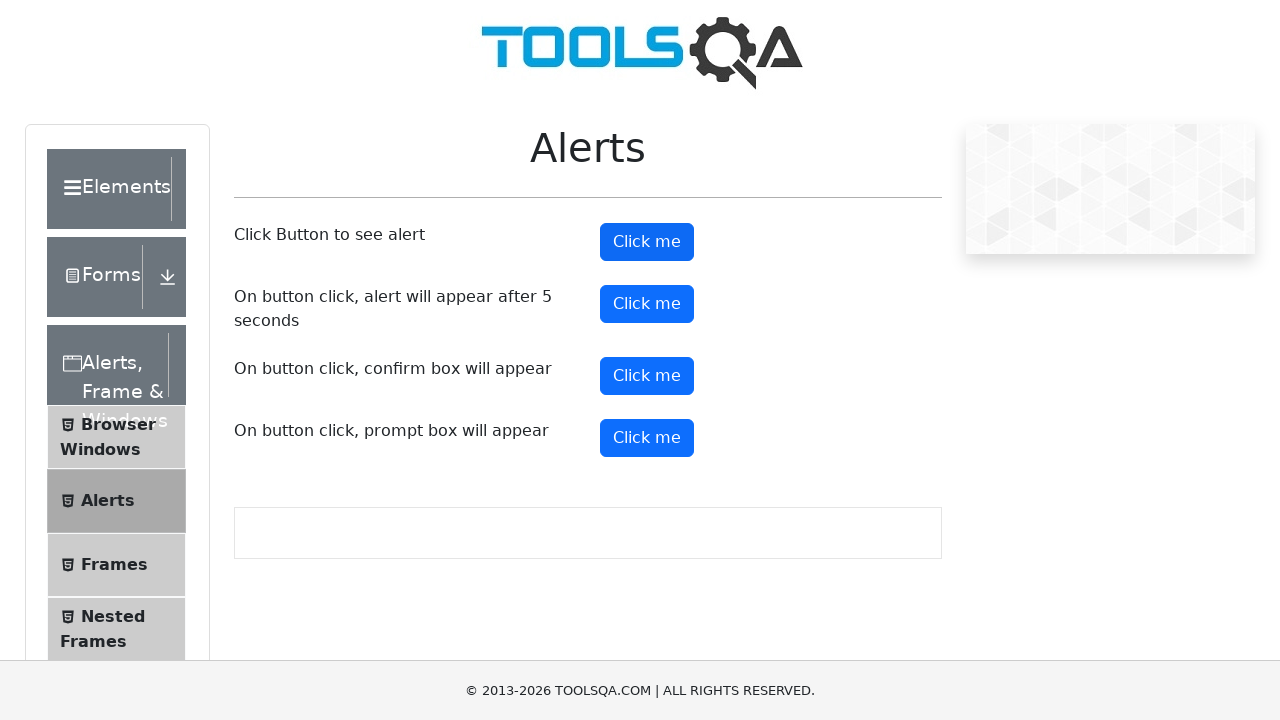

Set up dialog handler to accept alerts
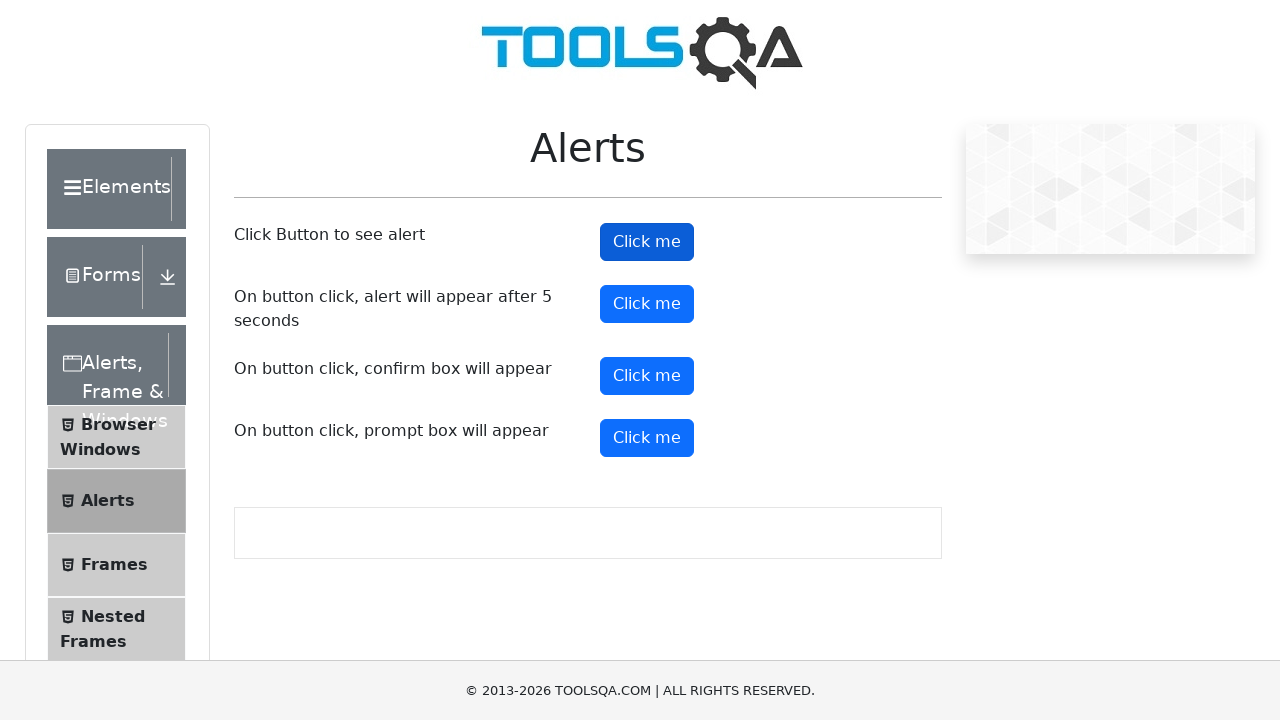

Clicked alert button again to trigger and accept alert at (647, 242) on #alertButton
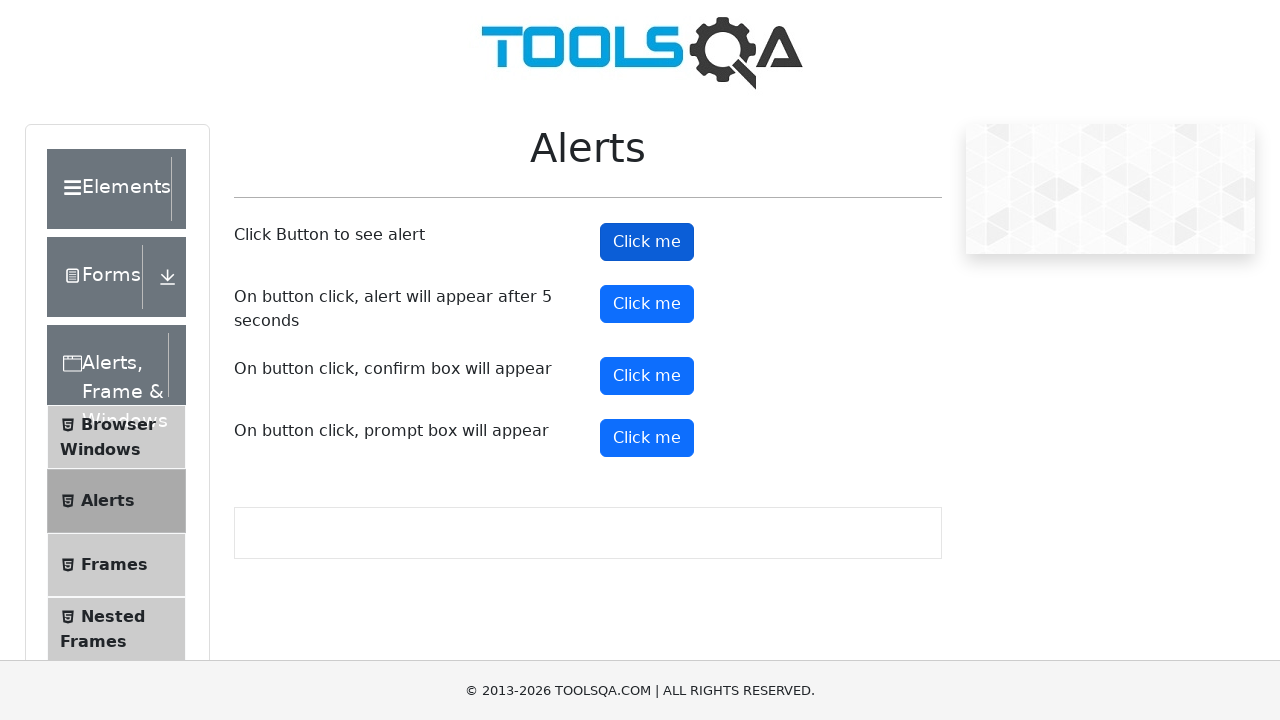

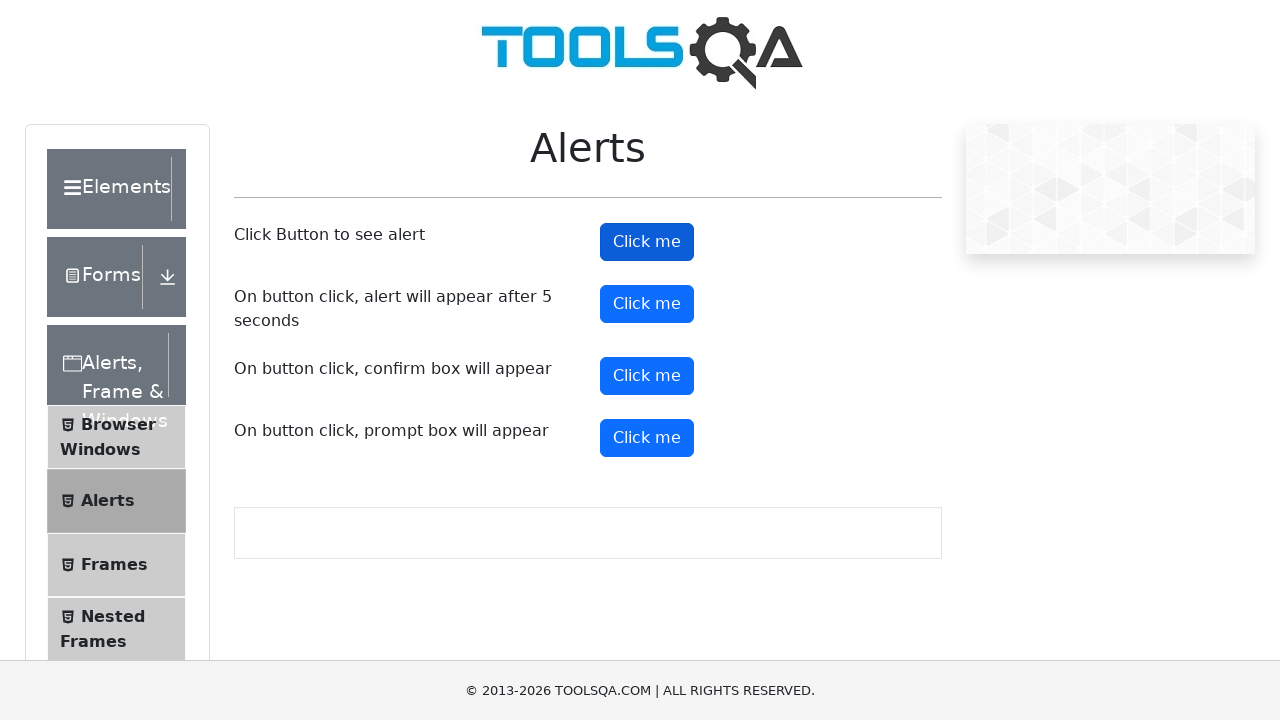